Navigates to the OrangeHRM login page and verifies that the page loads with the correct URL and title

Starting URL: https://opensource-demo.orangehrmlive.com/web/index.php/auth/login

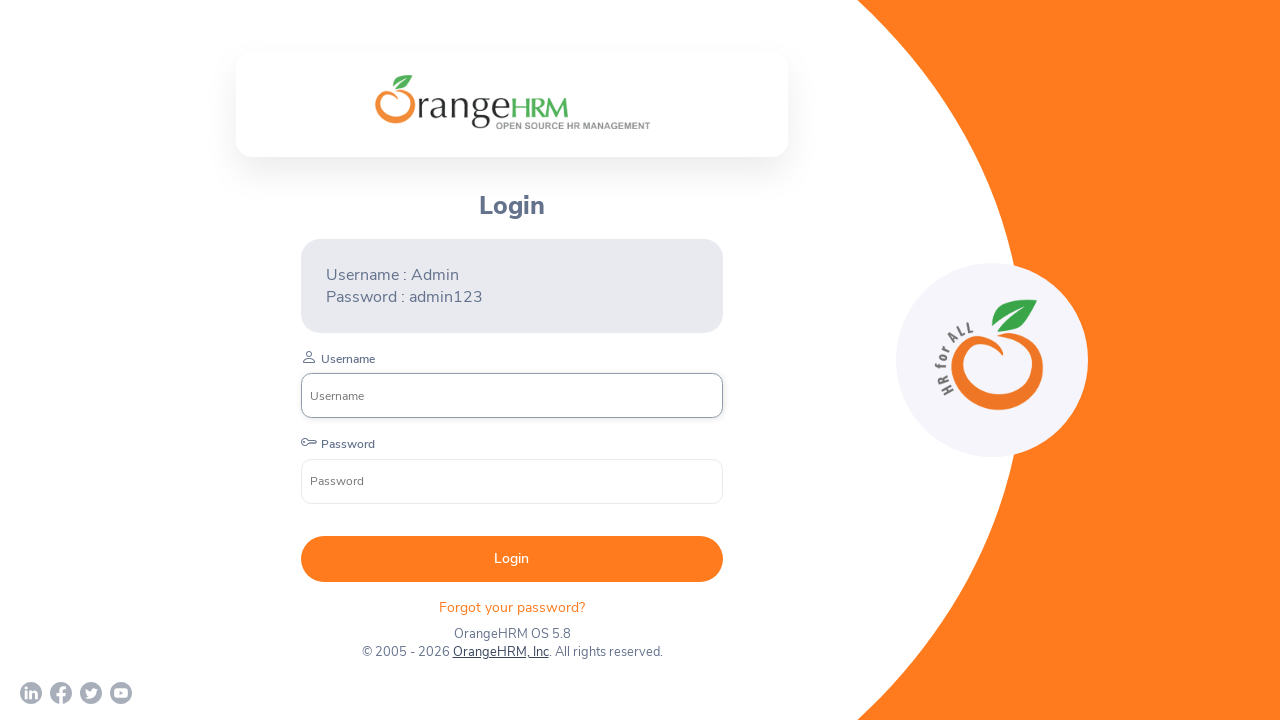

Verified current URL matches OrangeHRM login page URL
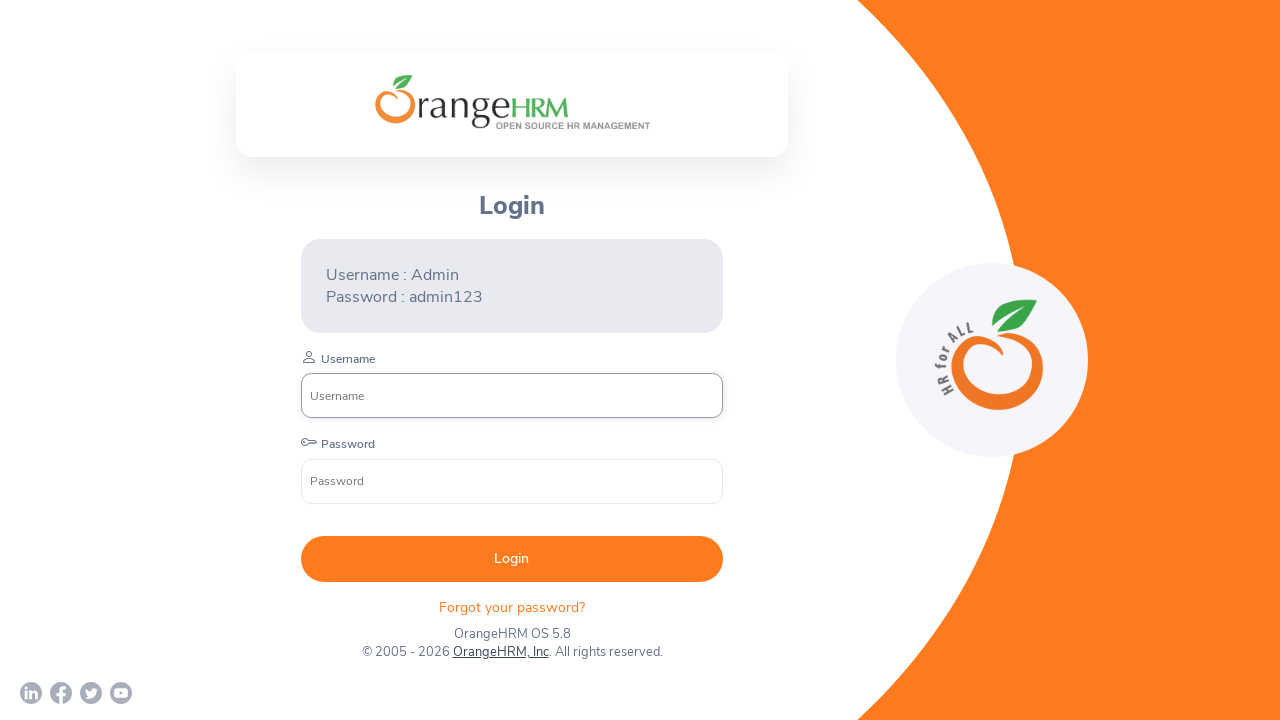

Verified page title is 'OrangeHRM'
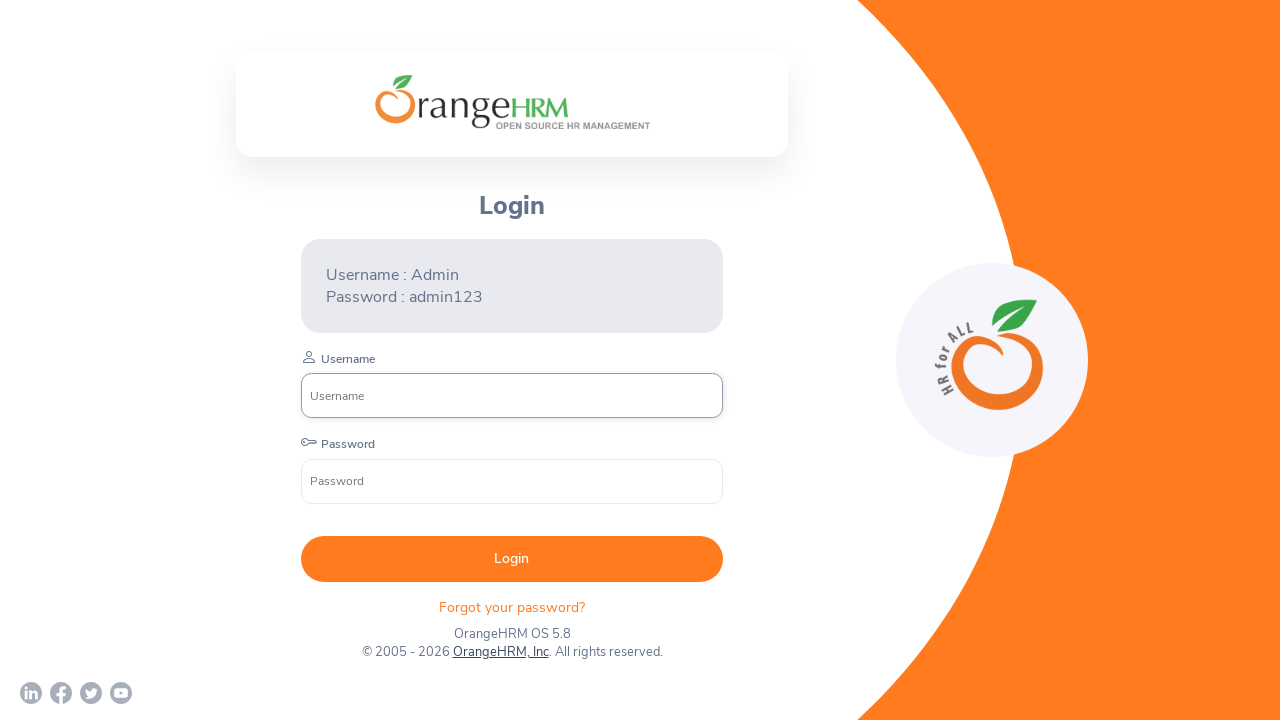

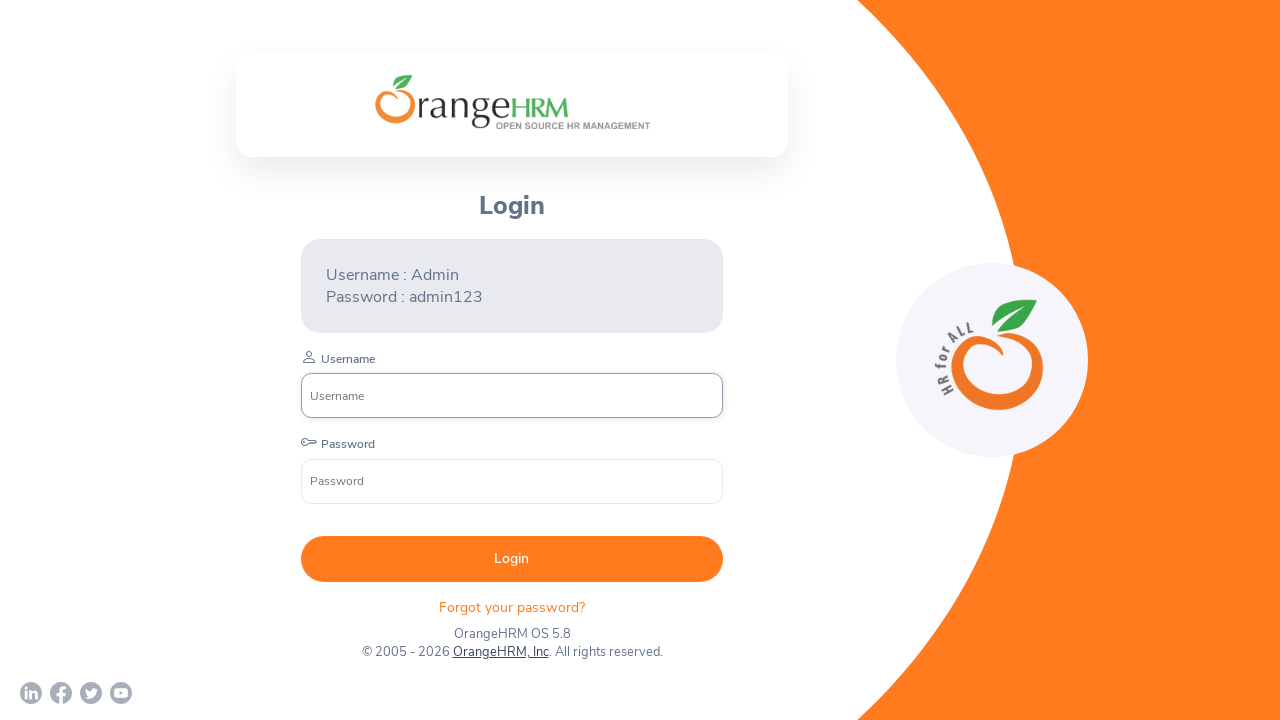